Navigates to the MyPursu app page on Google Play Store, verifies the app title element is present, and then navigates back.

Starting URL: https://play.google.com/store/apps/details?id=com.keyutech.mypursu&pli=1

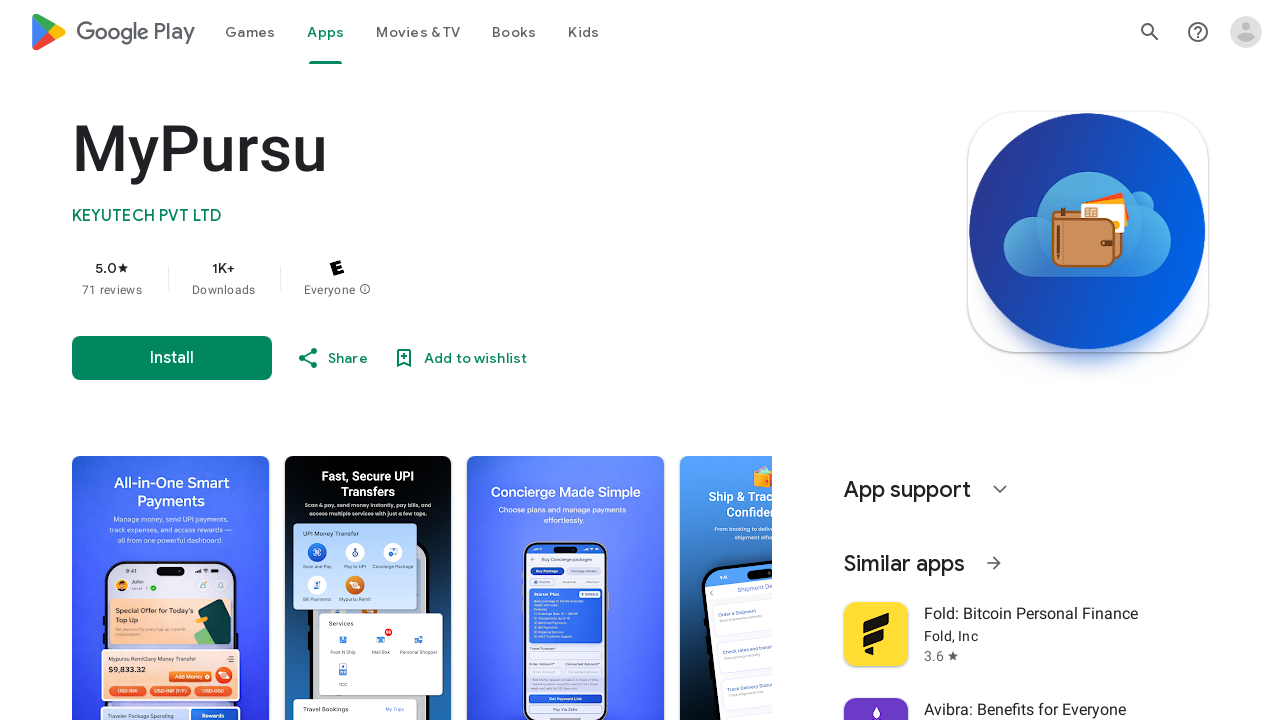

Navigated to MyPursu app page on Google Play Store
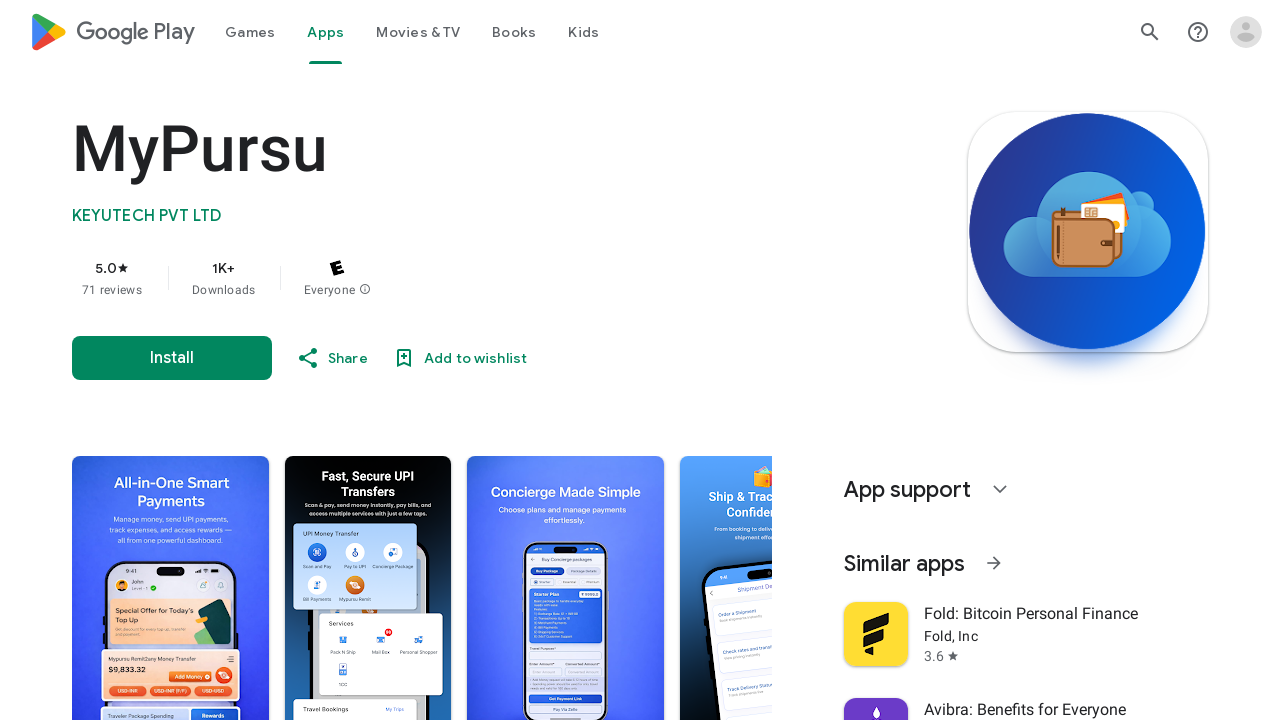

MyPursu app title element verified and loaded
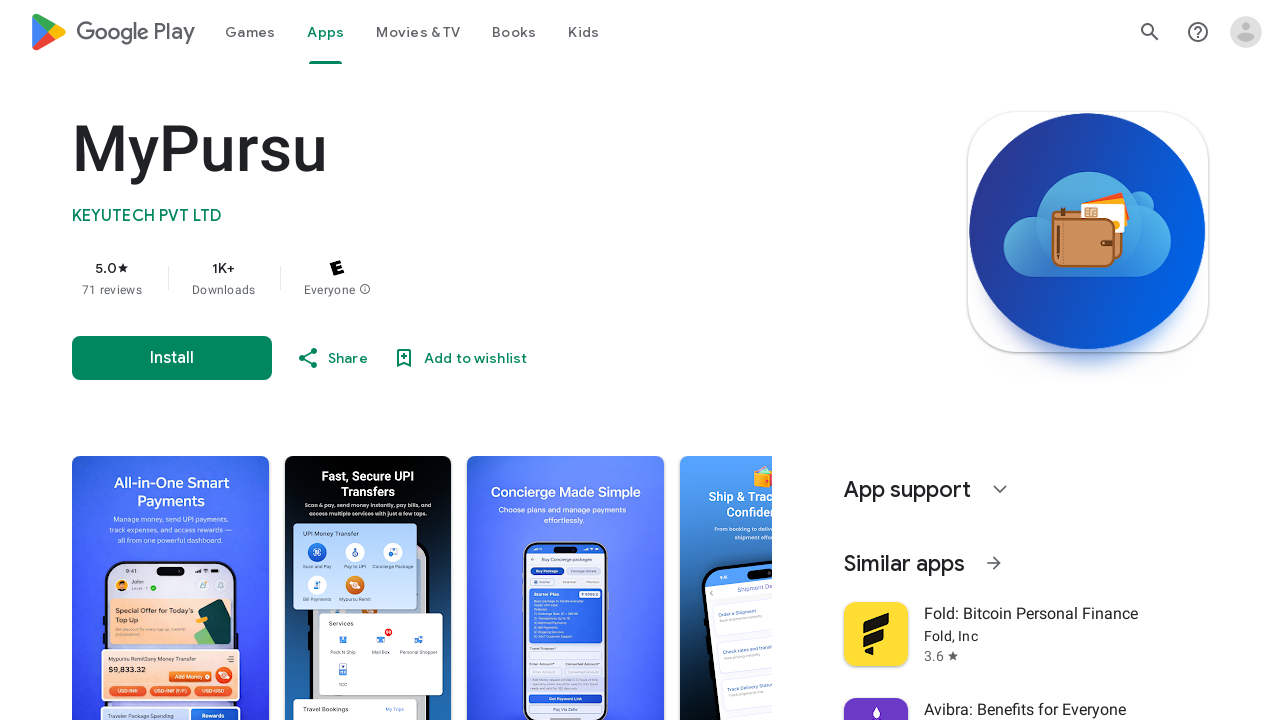

Navigated back from MyPursu app page
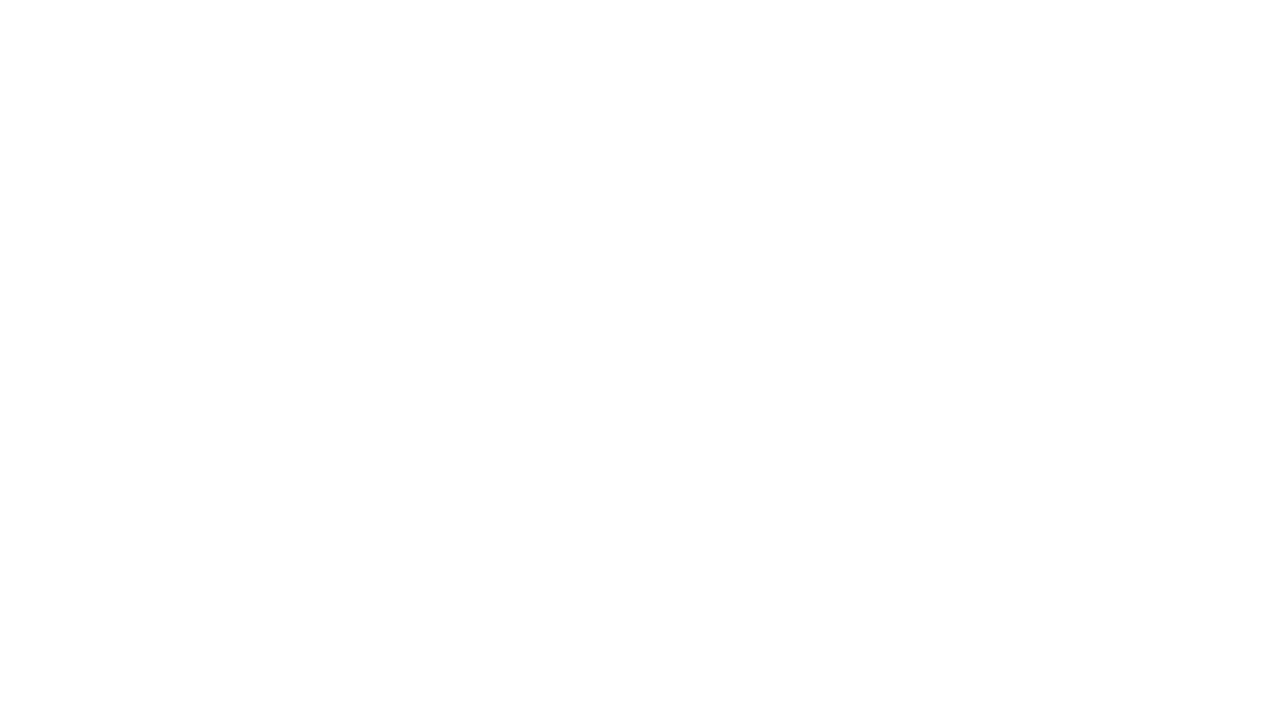

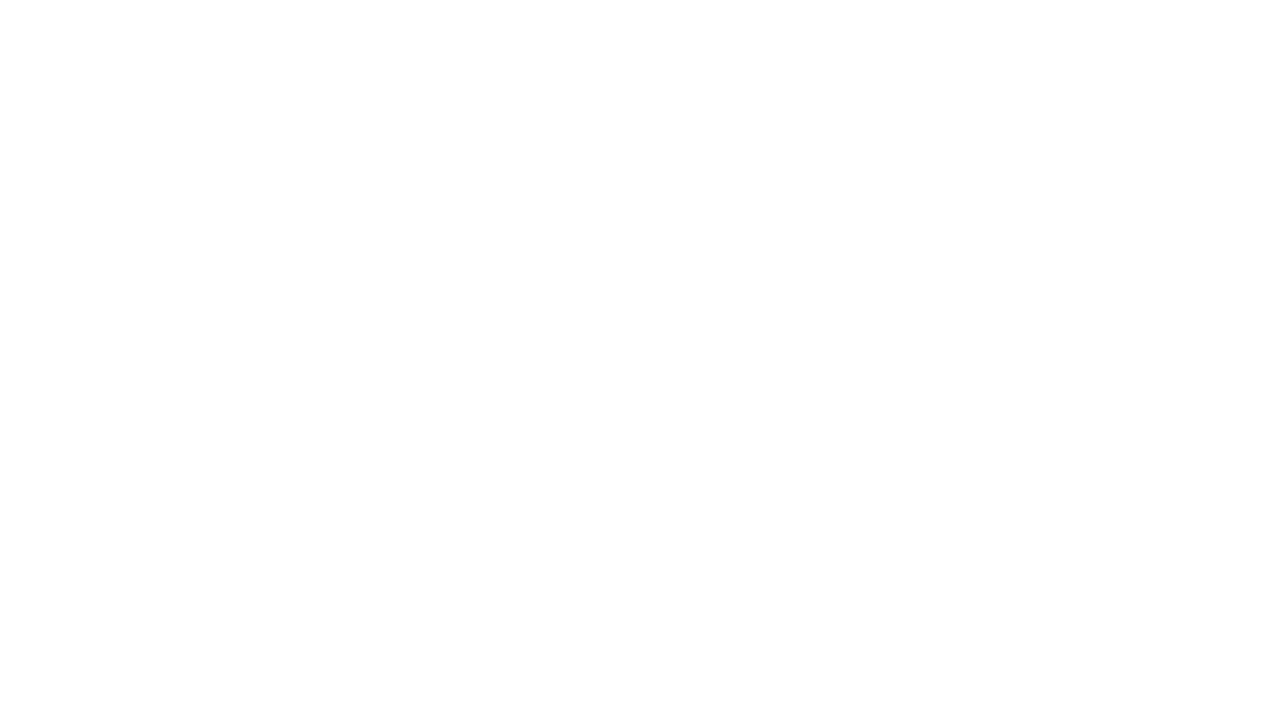